Tests that the todo count updates correctly as items are added

Starting URL: https://demo.playwright.dev/todomvc

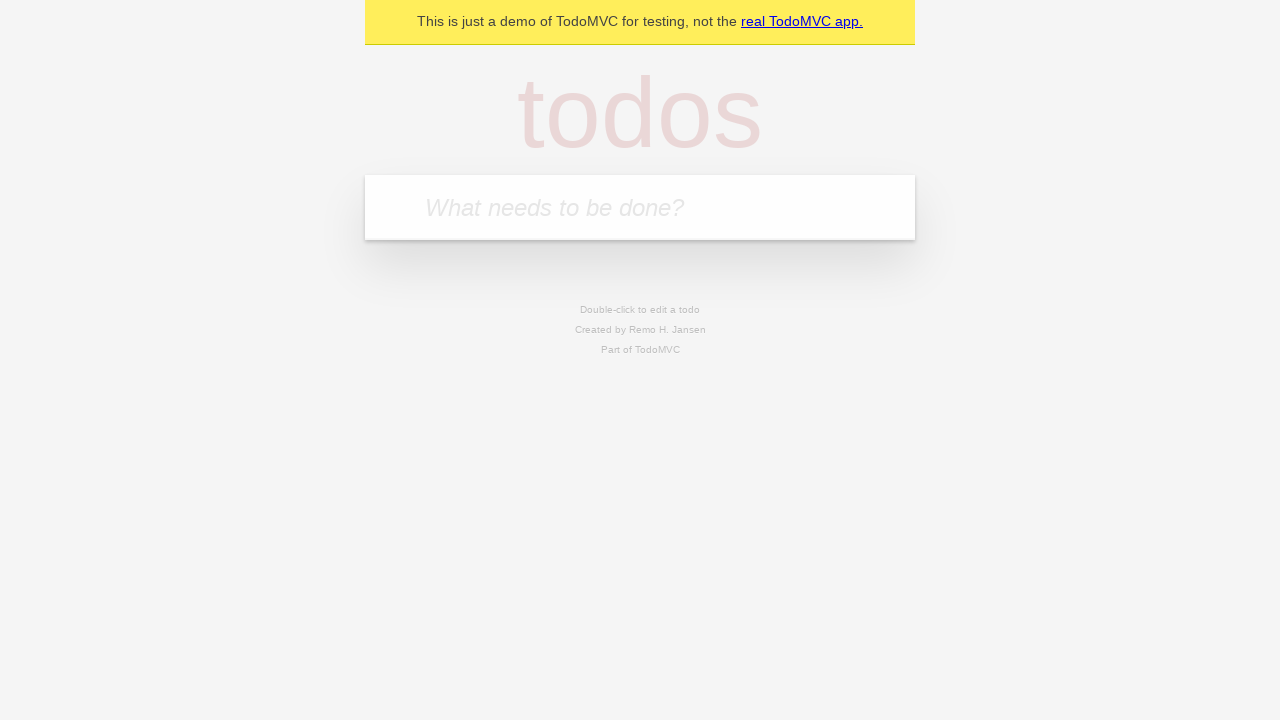

Located the 'What needs to be done?' input field
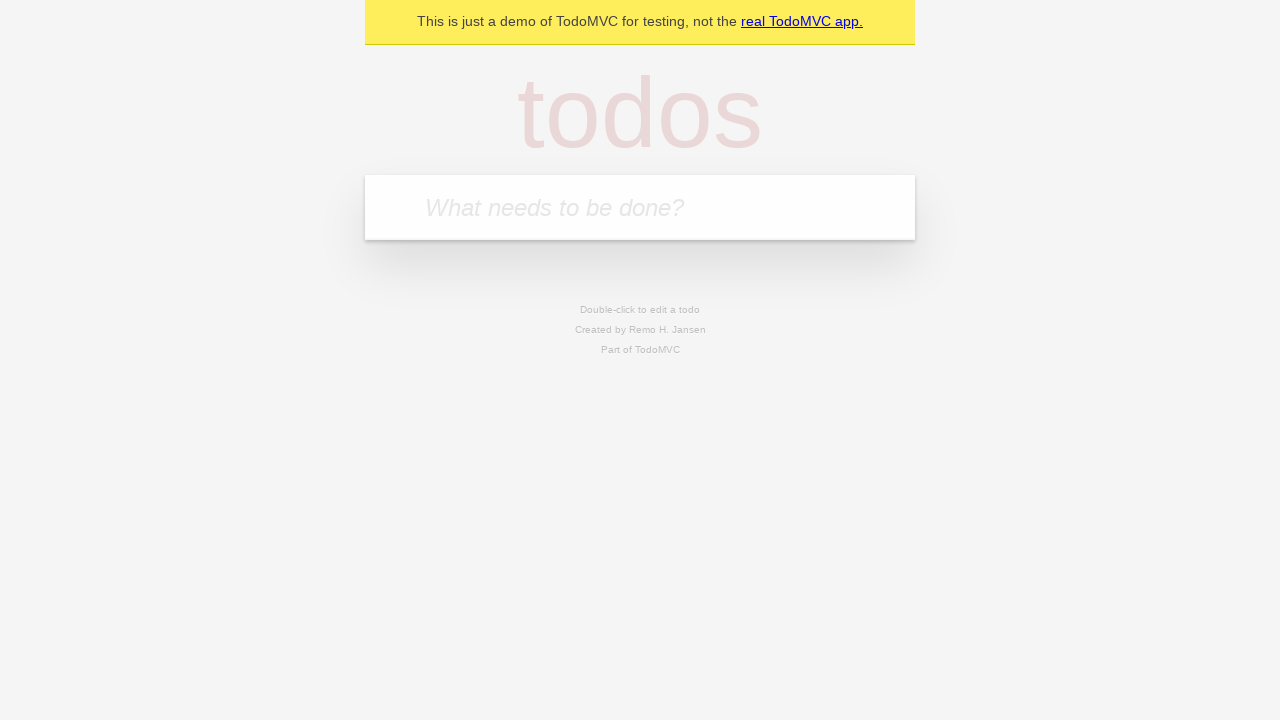

Filled input field with 'buy some cheese' on internal:attr=[placeholder="What needs to be done?"i]
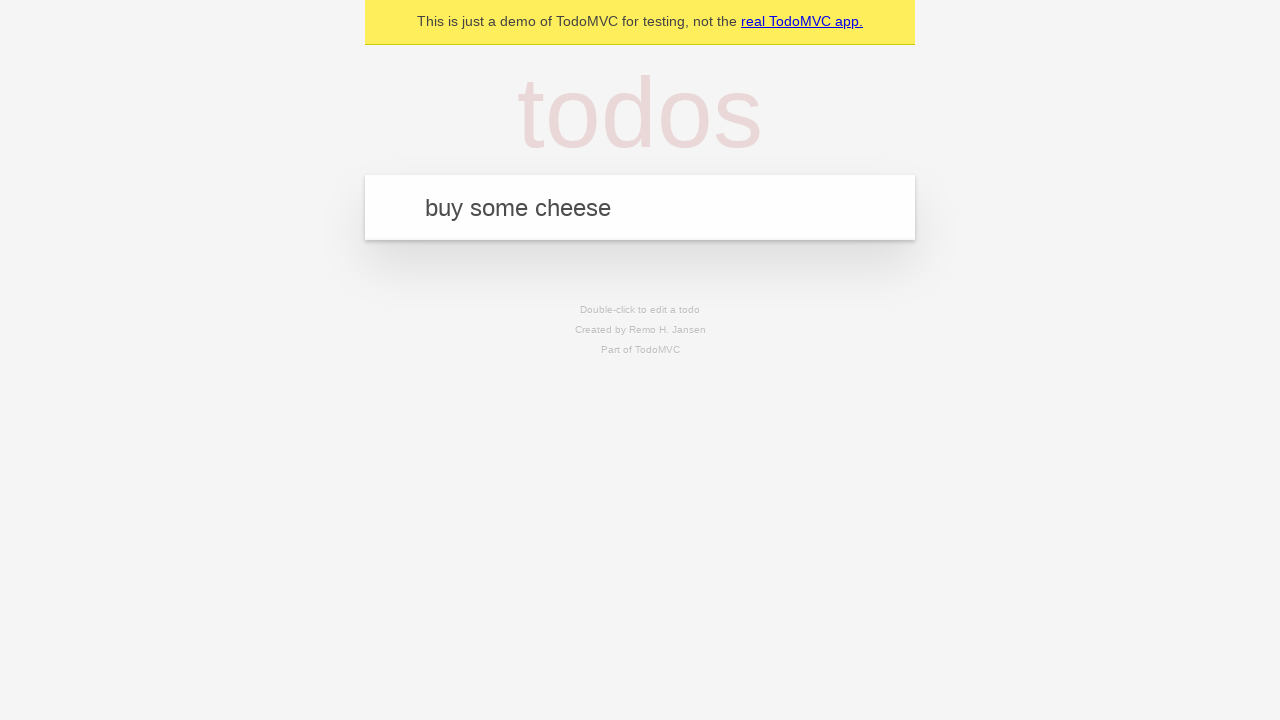

Pressed Enter to add first todo item on internal:attr=[placeholder="What needs to be done?"i]
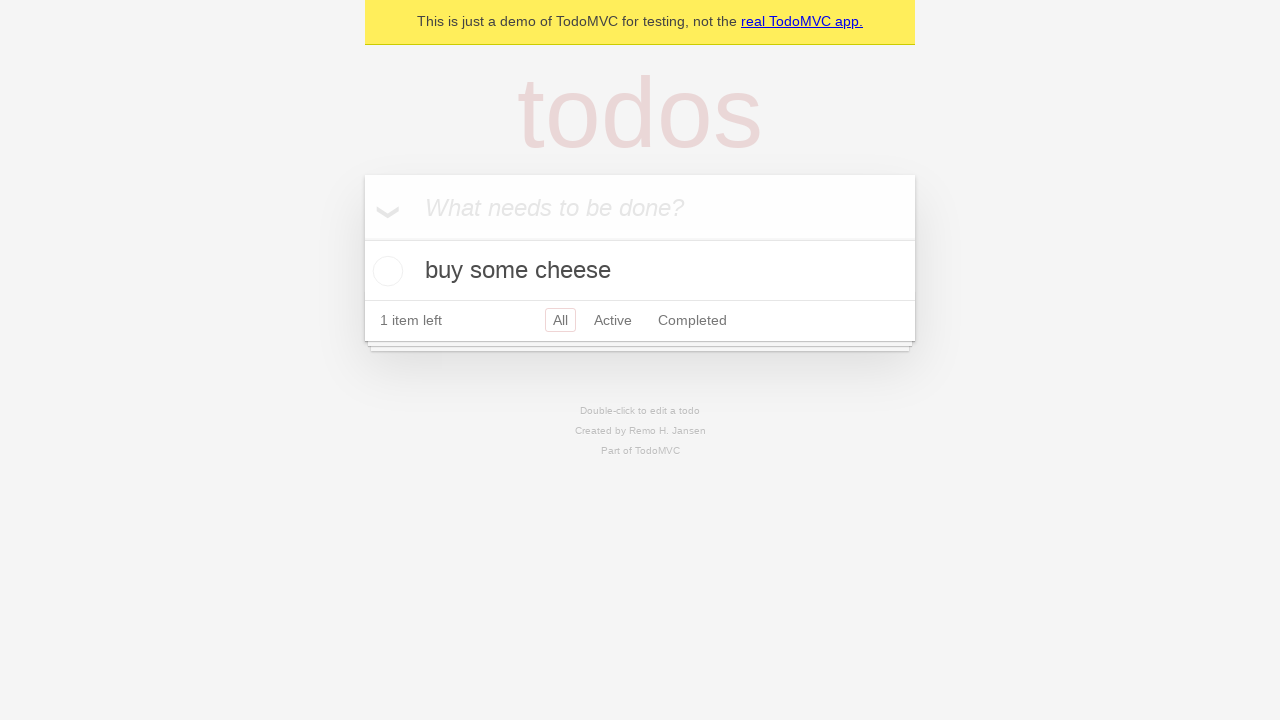

Todo count element appeared after adding first item
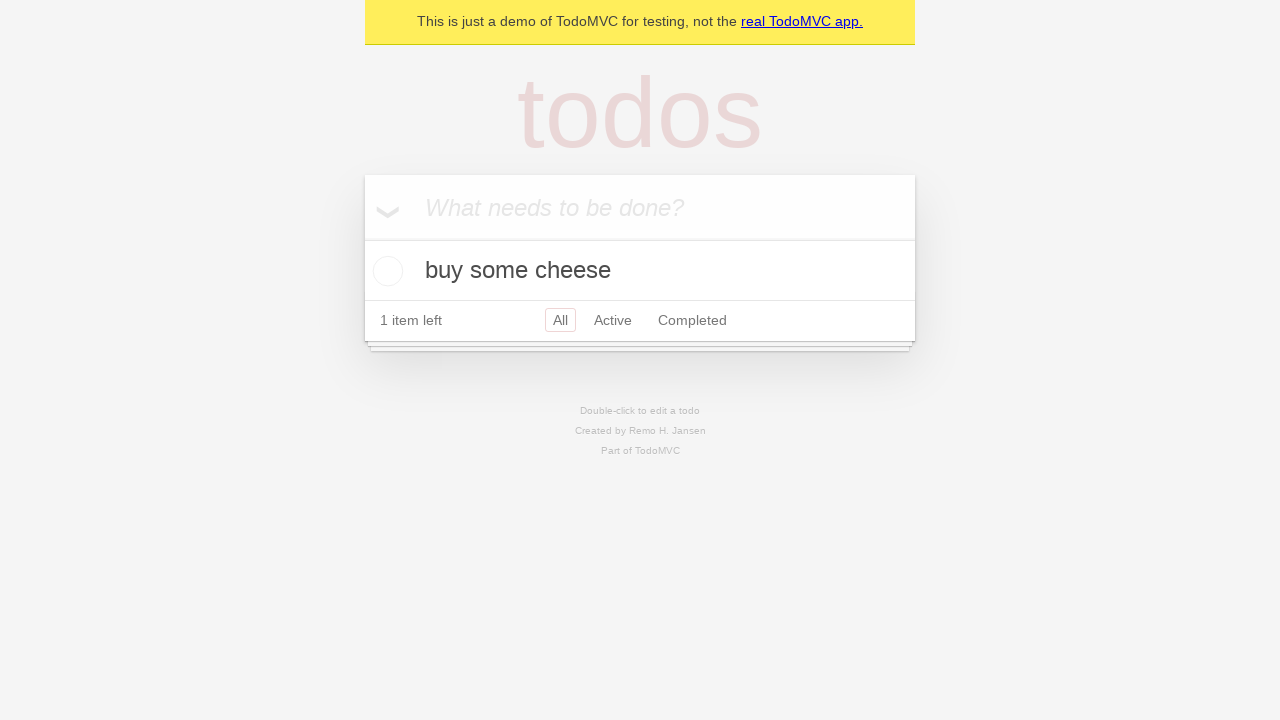

Filled input field with 'feed the cat' on internal:attr=[placeholder="What needs to be done?"i]
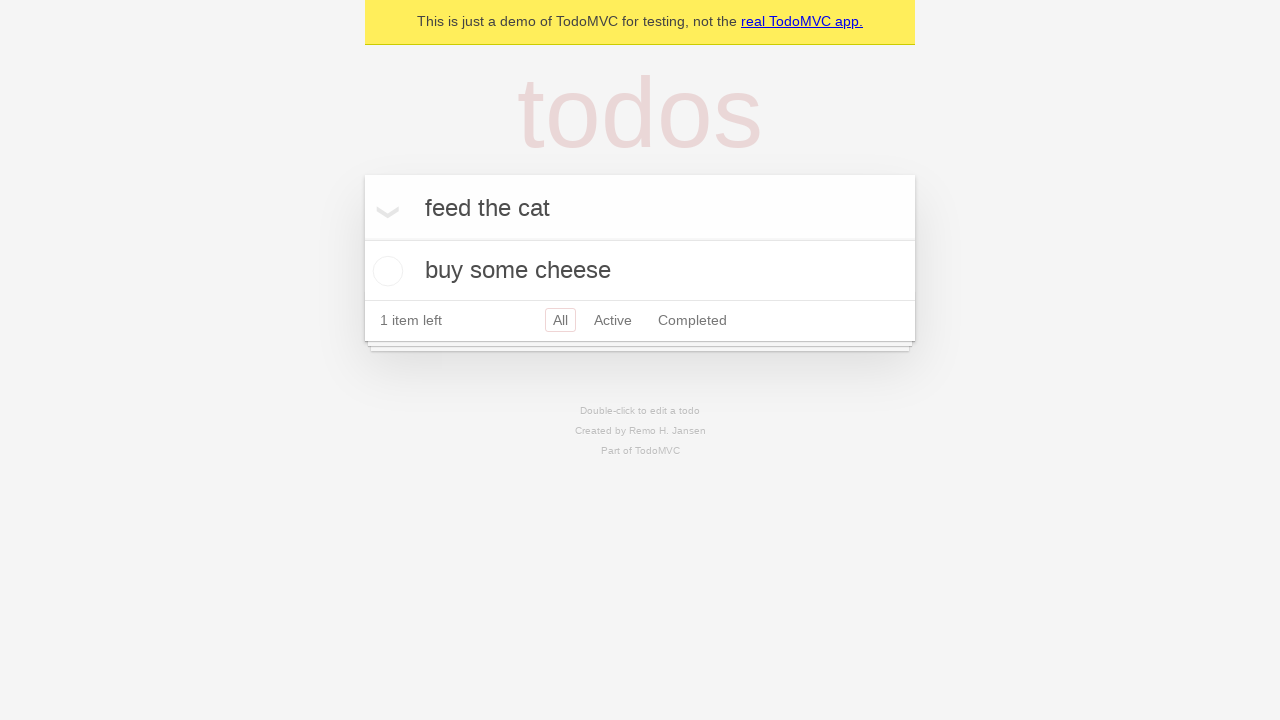

Pressed Enter to add second todo item on internal:attr=[placeholder="What needs to be done?"i]
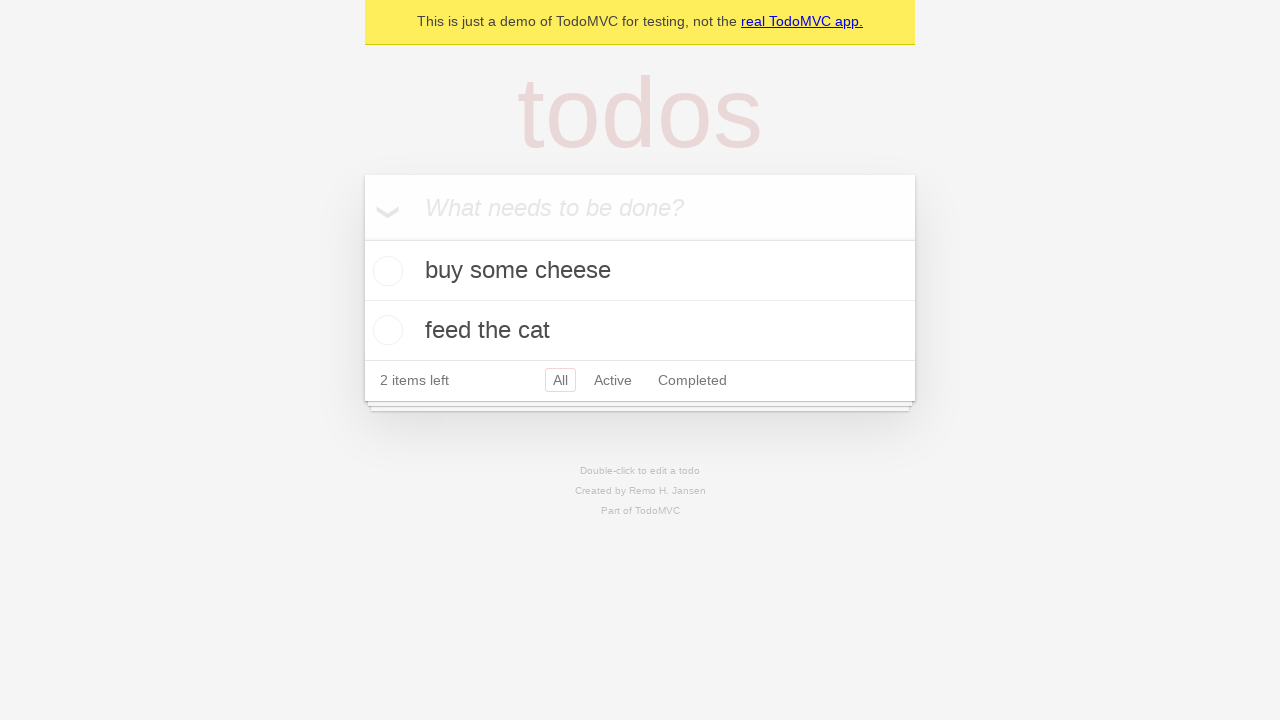

Todo count updated to display 2 items
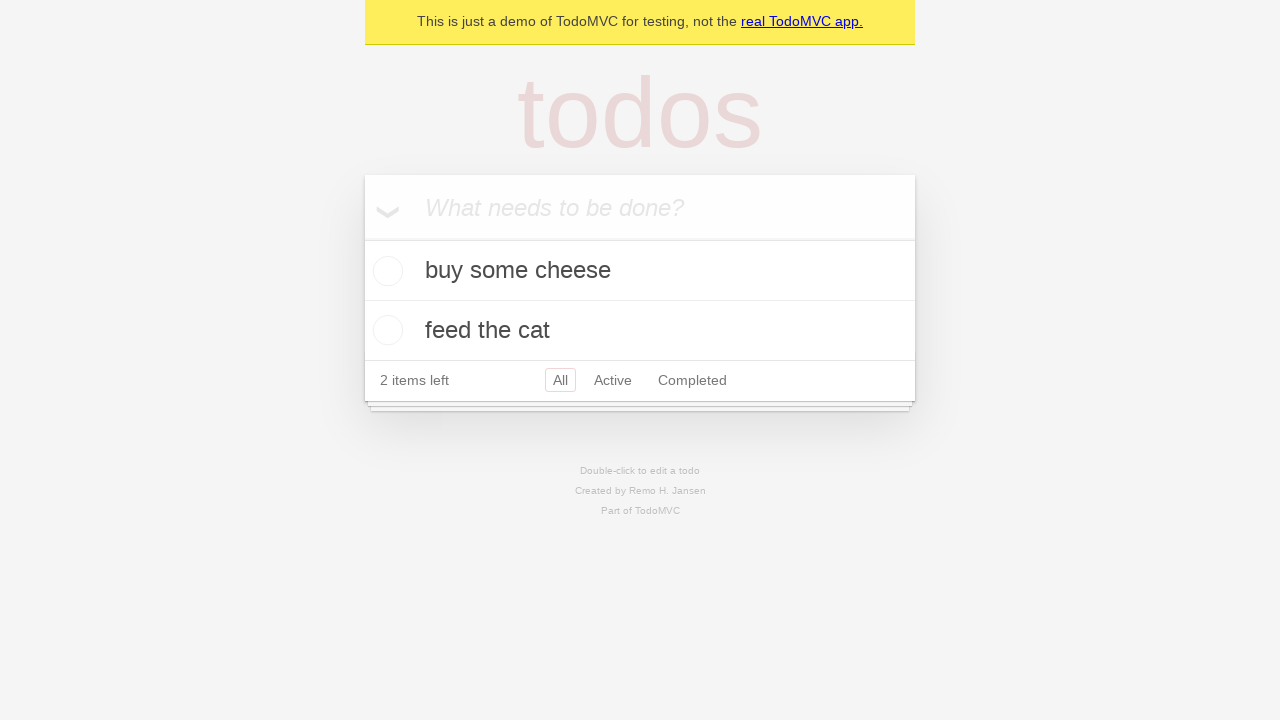

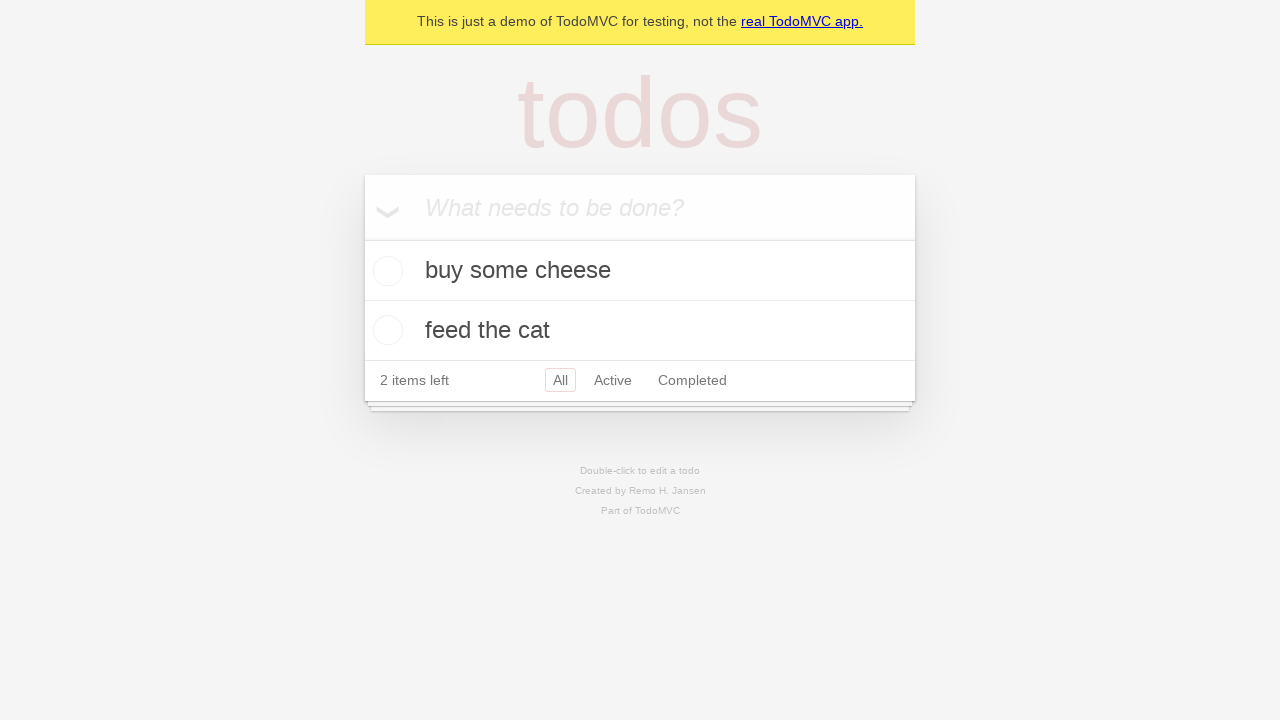